Tests navigation on QA at the Point website by hovering over the About link to reveal a menu, clicking the Leadership link, and verifying Carlos Kidman is on the page

Starting URL: https://qap.dev

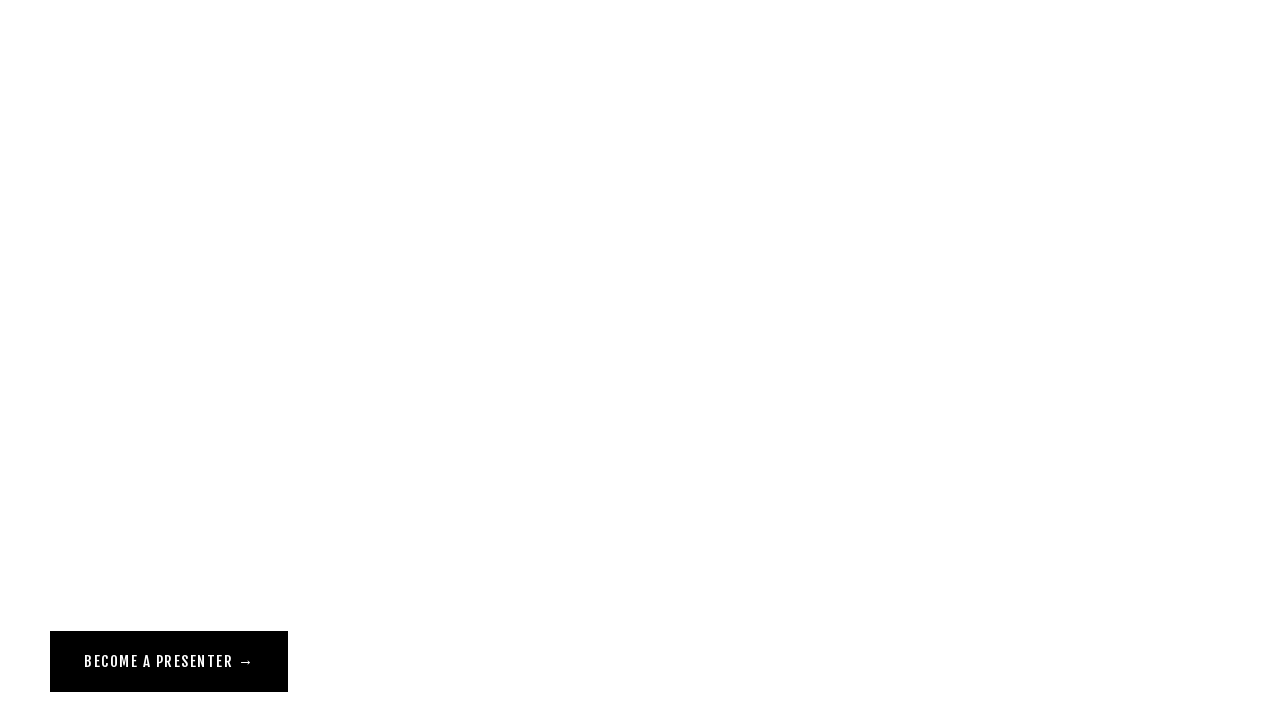

Navigated to QA at the Point website
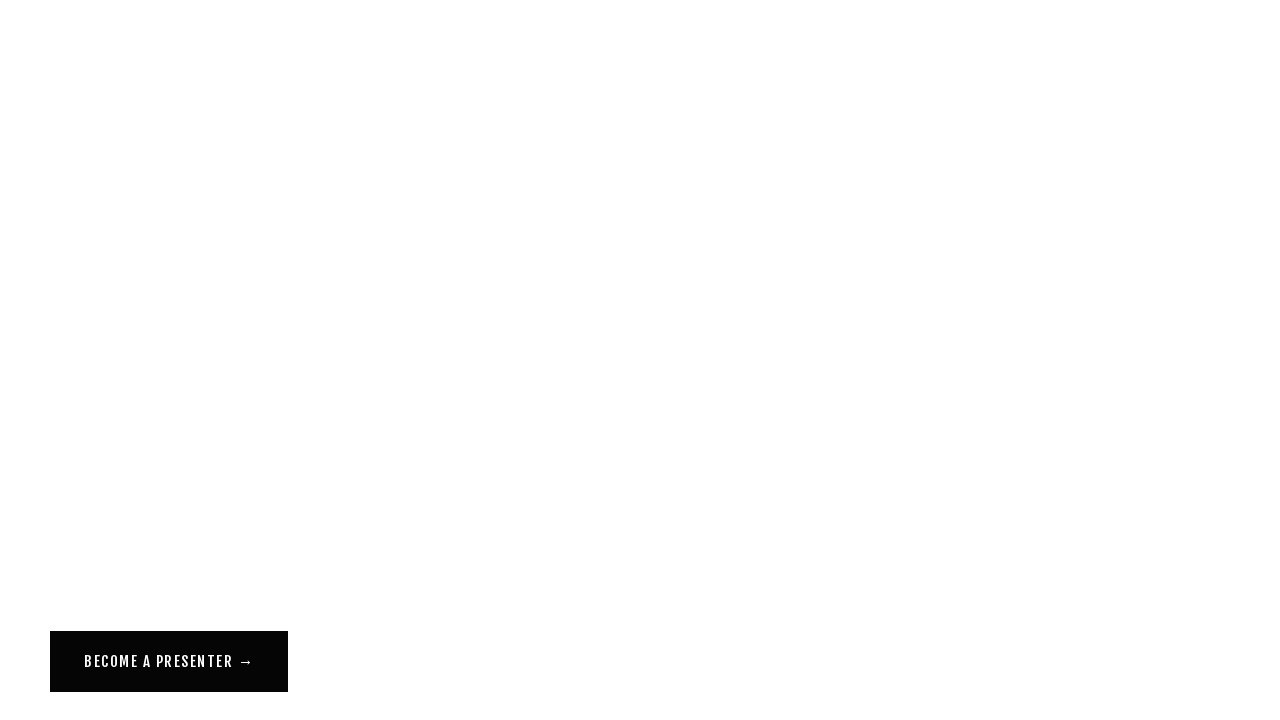

Hovered over About link to reveal menu at (71, 56) on a[href='/about']
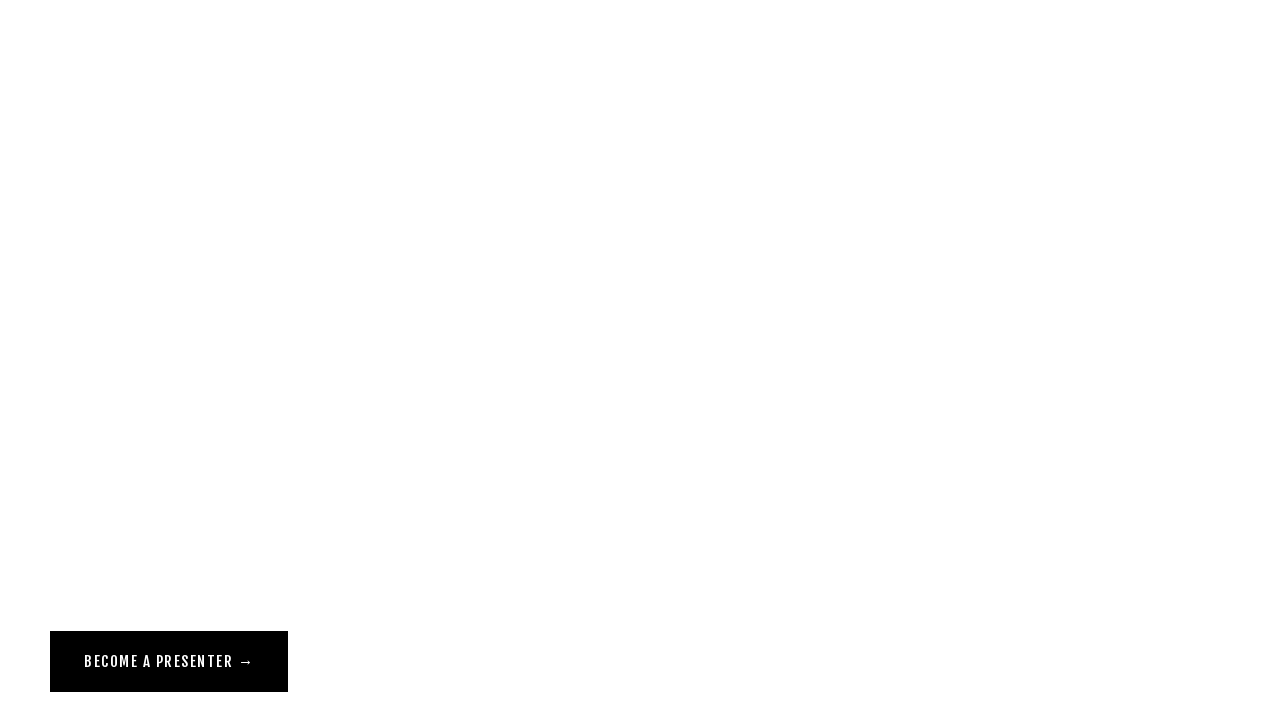

Clicked Leadership link from About menu at (92, 124) on a[href='/leadership'][class^='Header-nav']
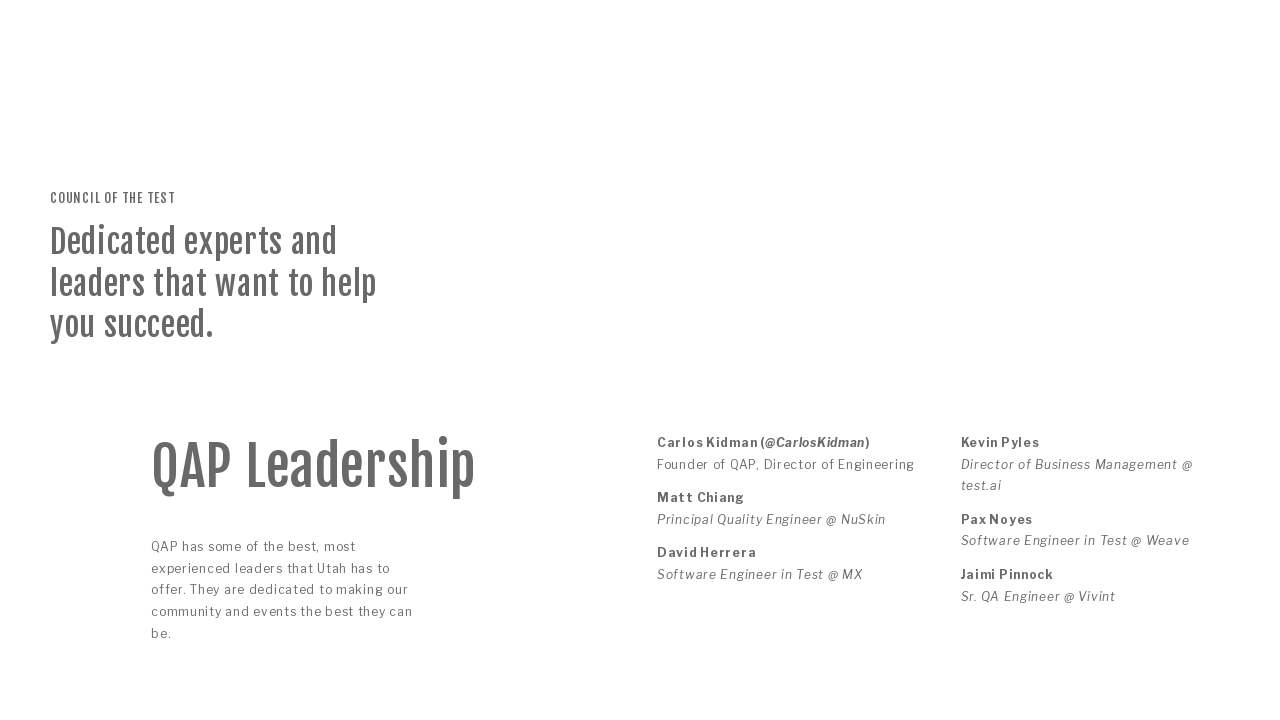

Verified Carlos Kidman is present on the Leadership page
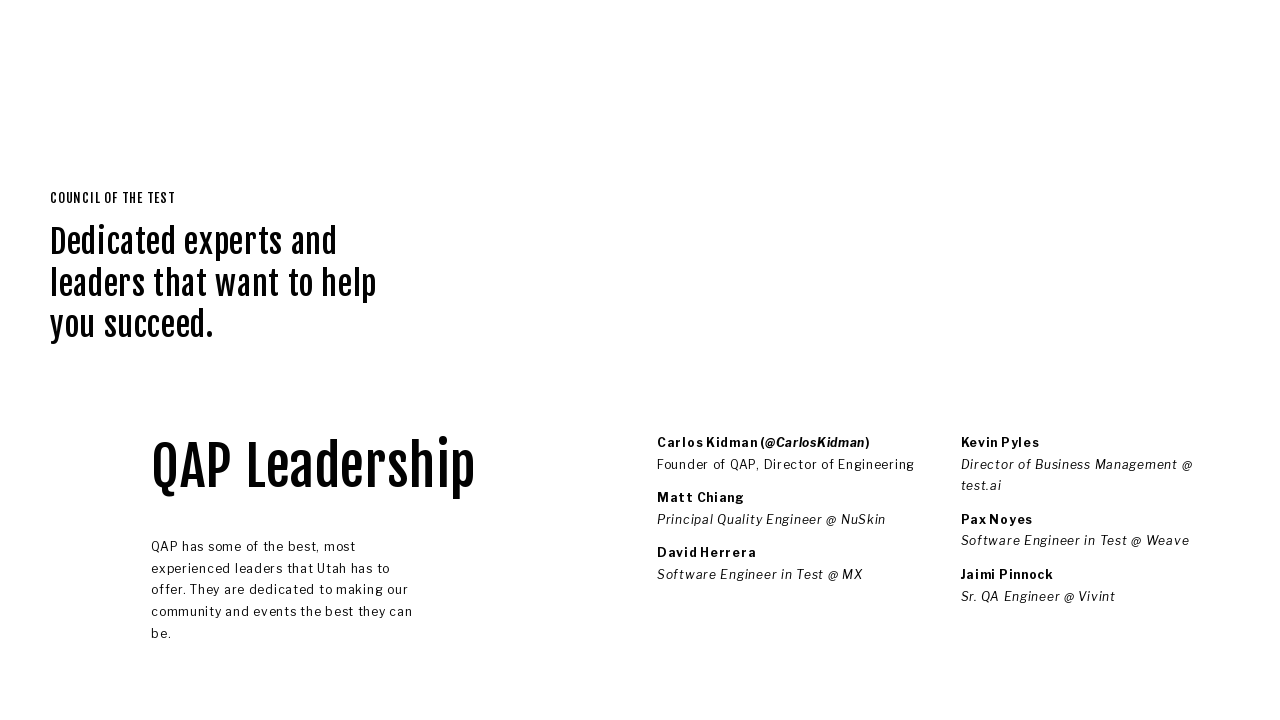

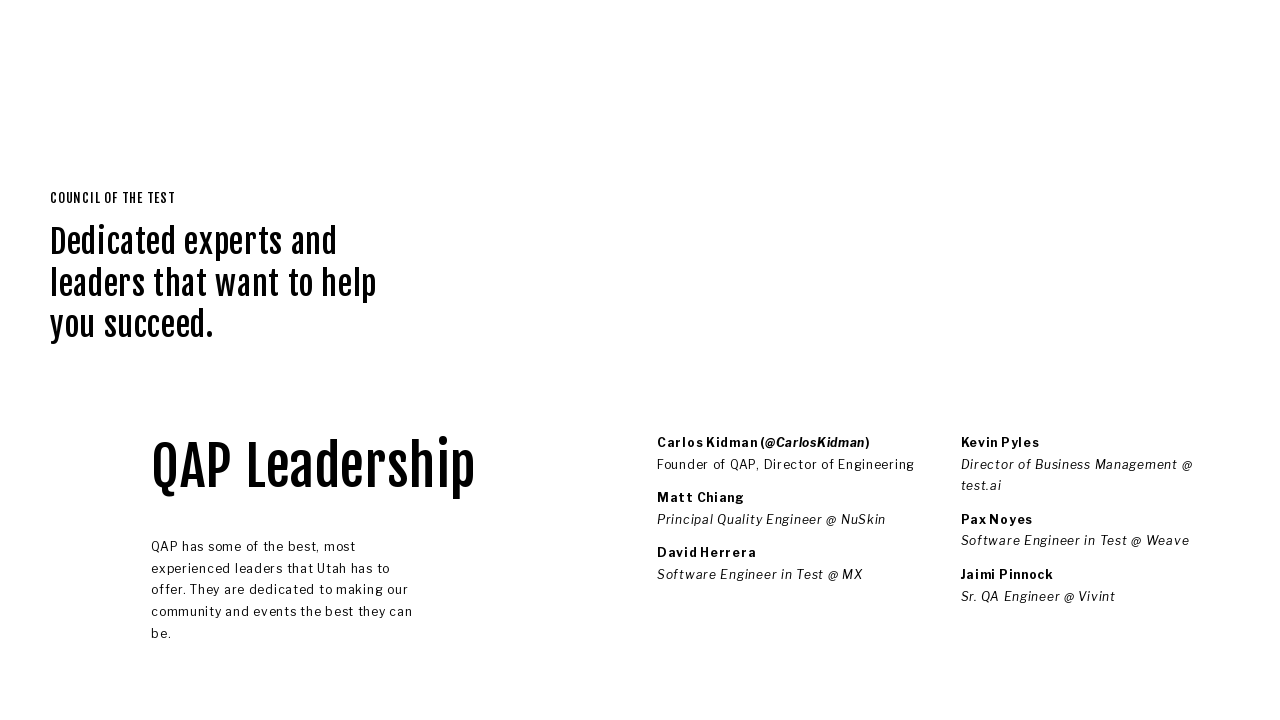